Tests opting out of A/B tests by adding an opt-out cookie after visiting the page, then refreshing to verify the opt-out takes effect

Starting URL: http://the-internet.herokuapp.com/abtest

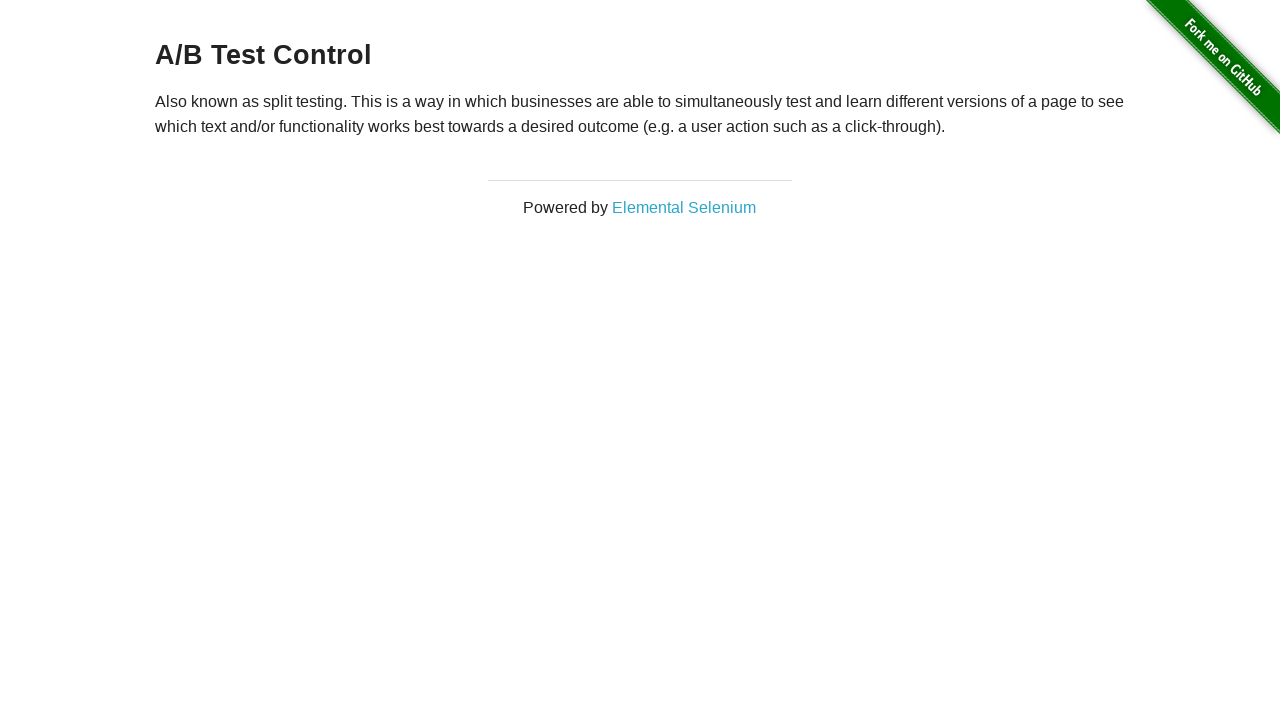

Navigated to A/B test page
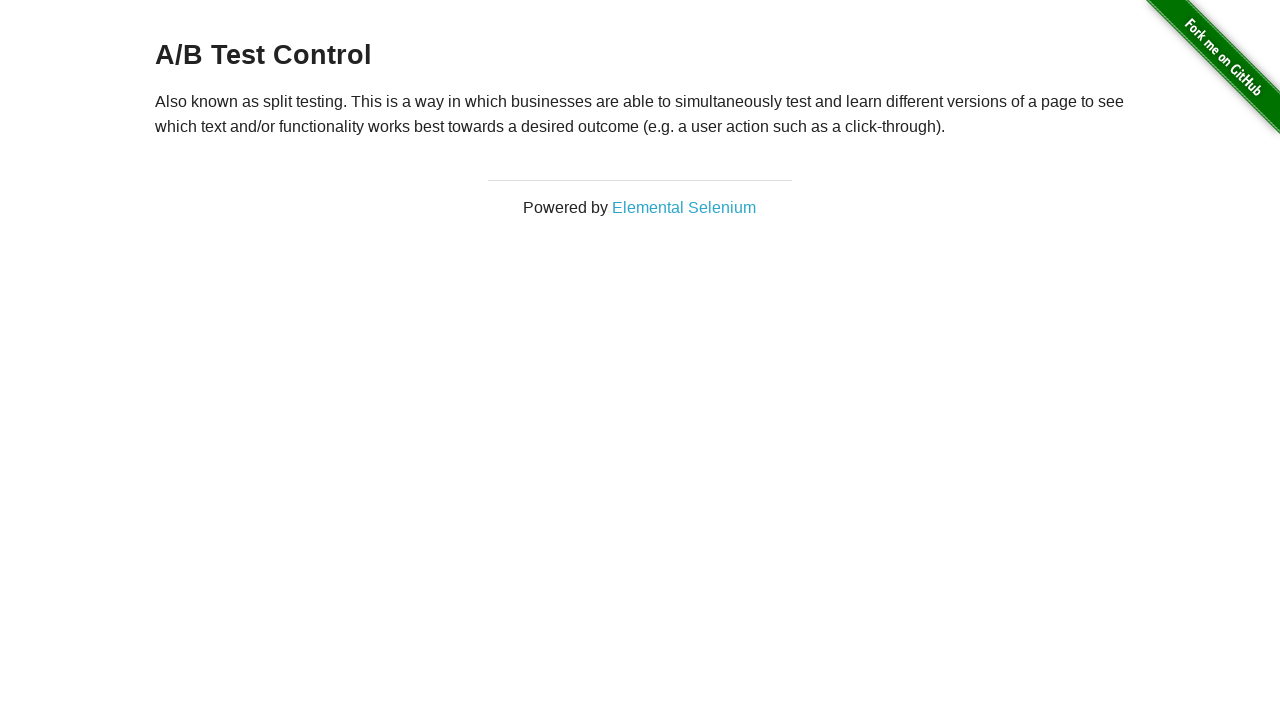

Located heading element
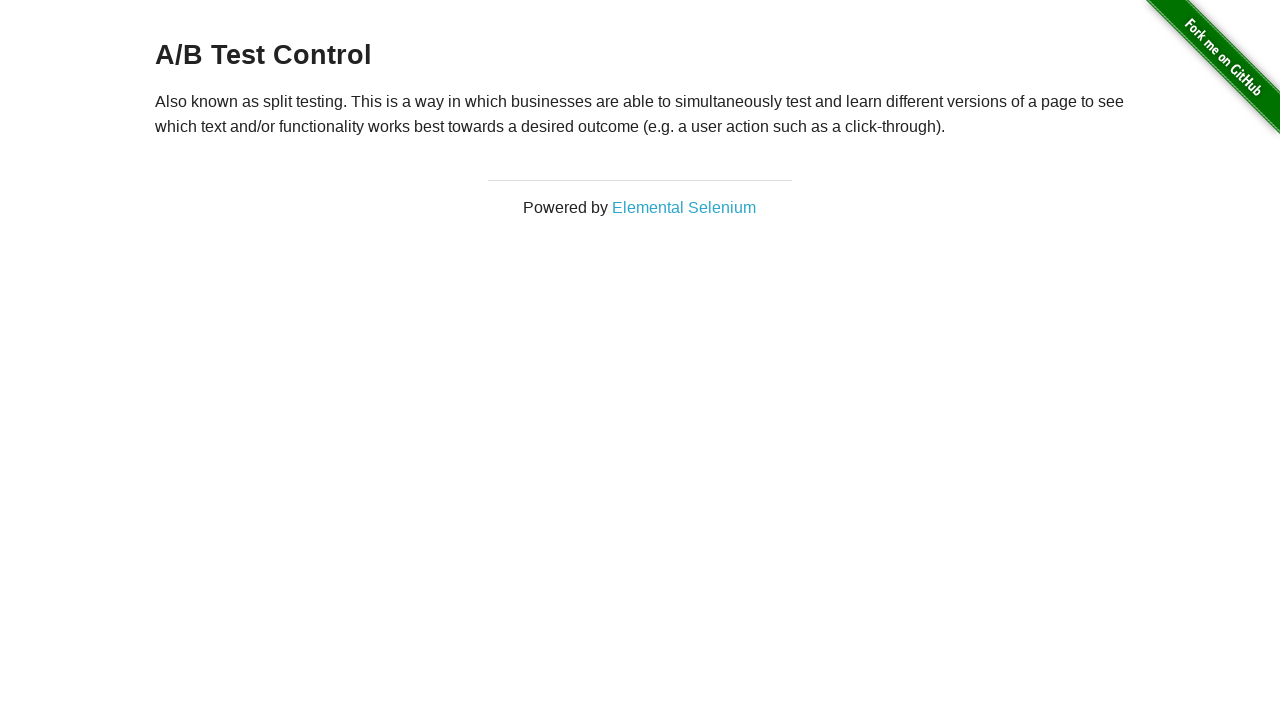

Retrieved heading text: A/B Test Control
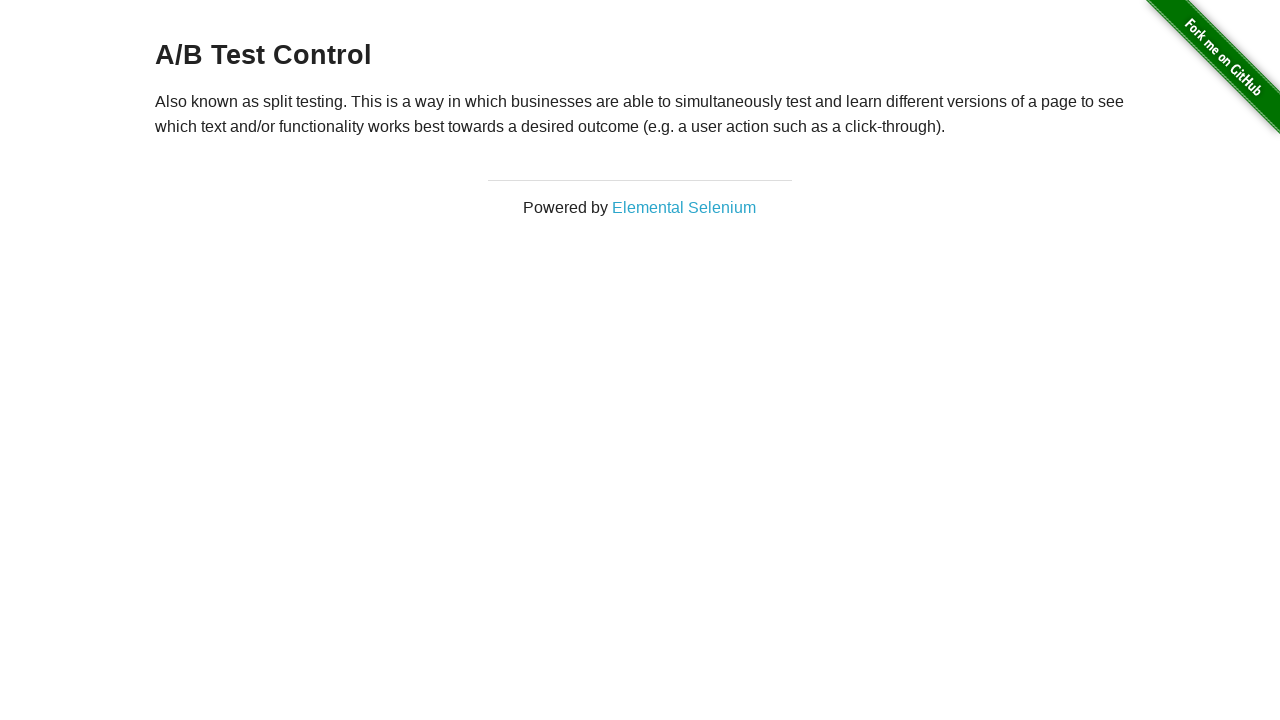

Added optimizelyOptOut cookie to opt out of A/B test
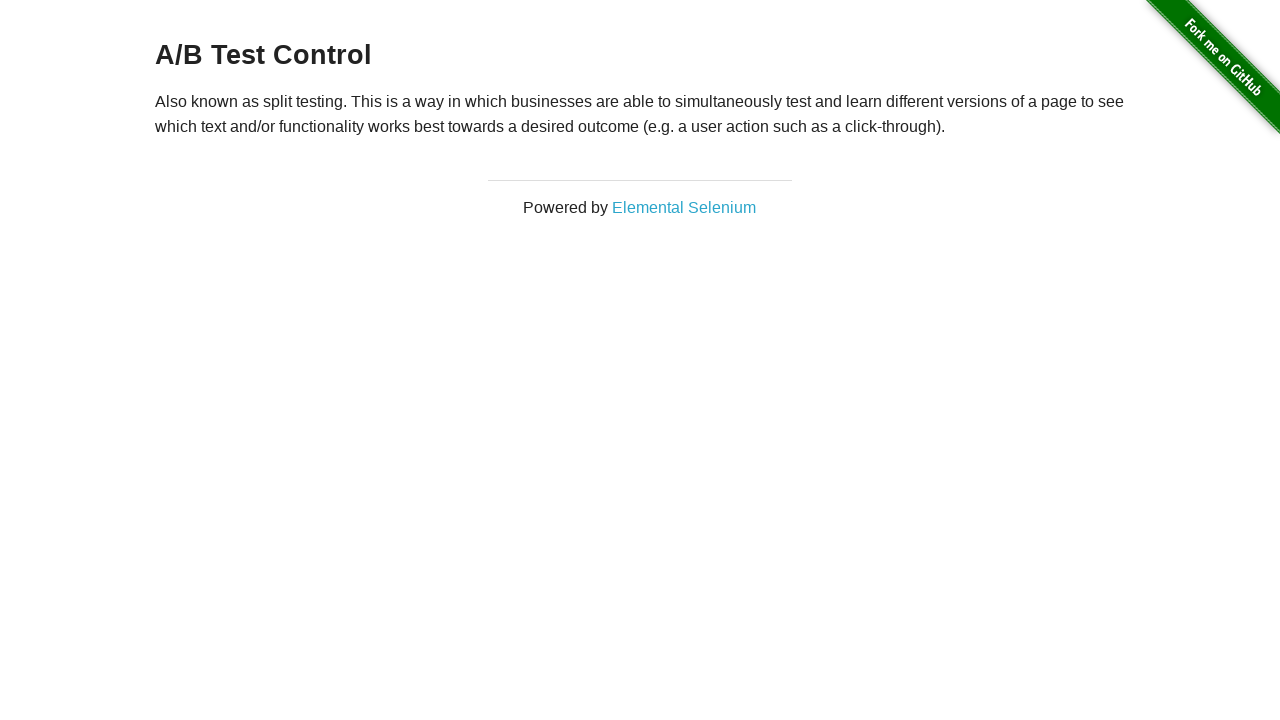

Reloaded page after adding opt-out cookie
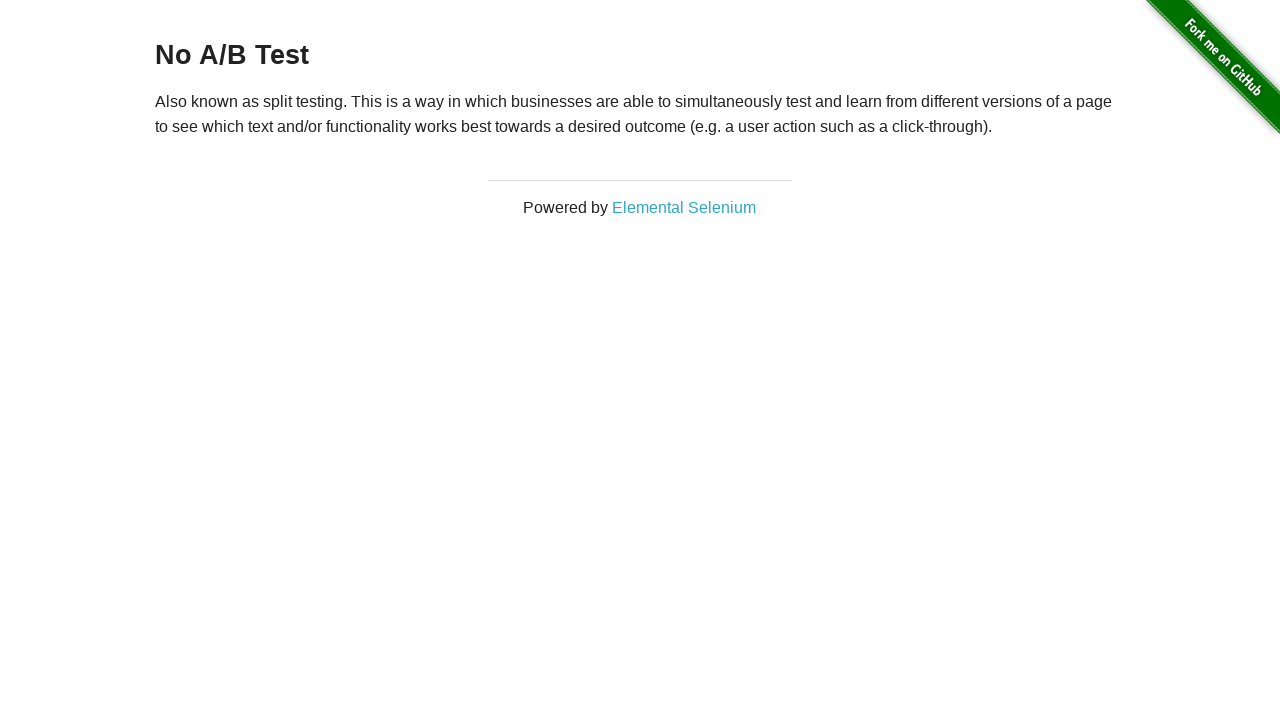

Verified heading element is present after opt-out
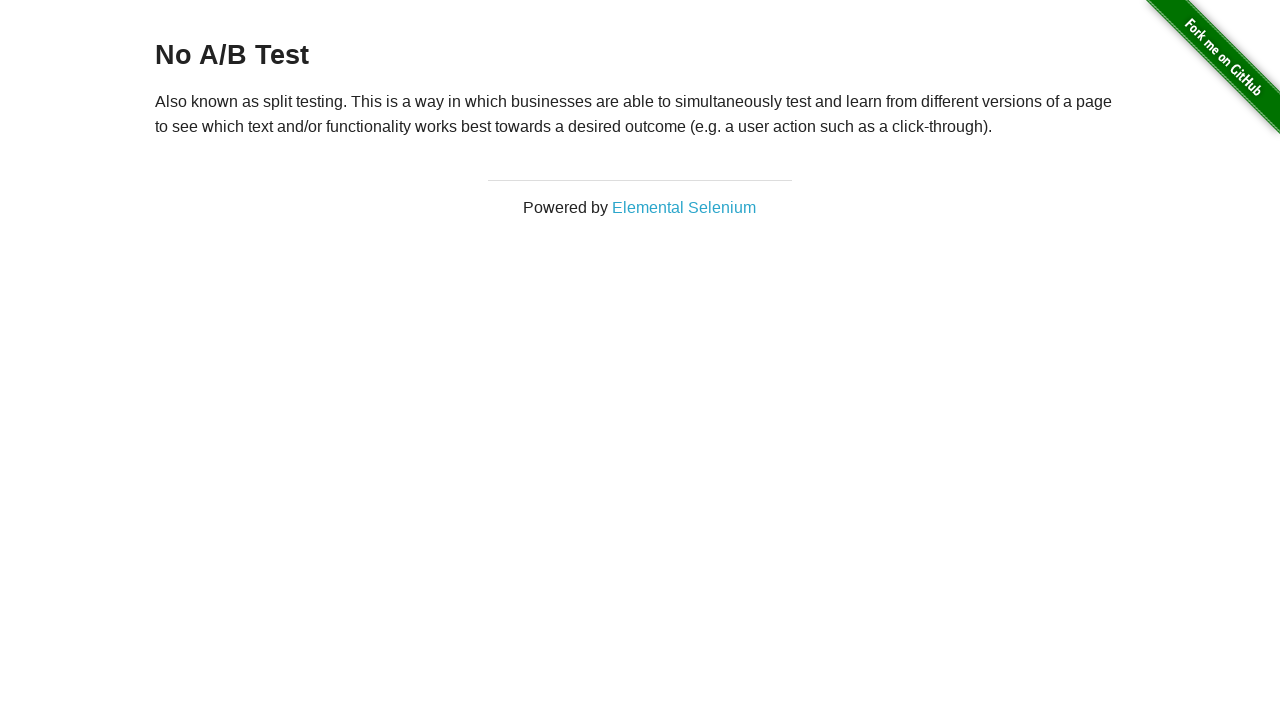

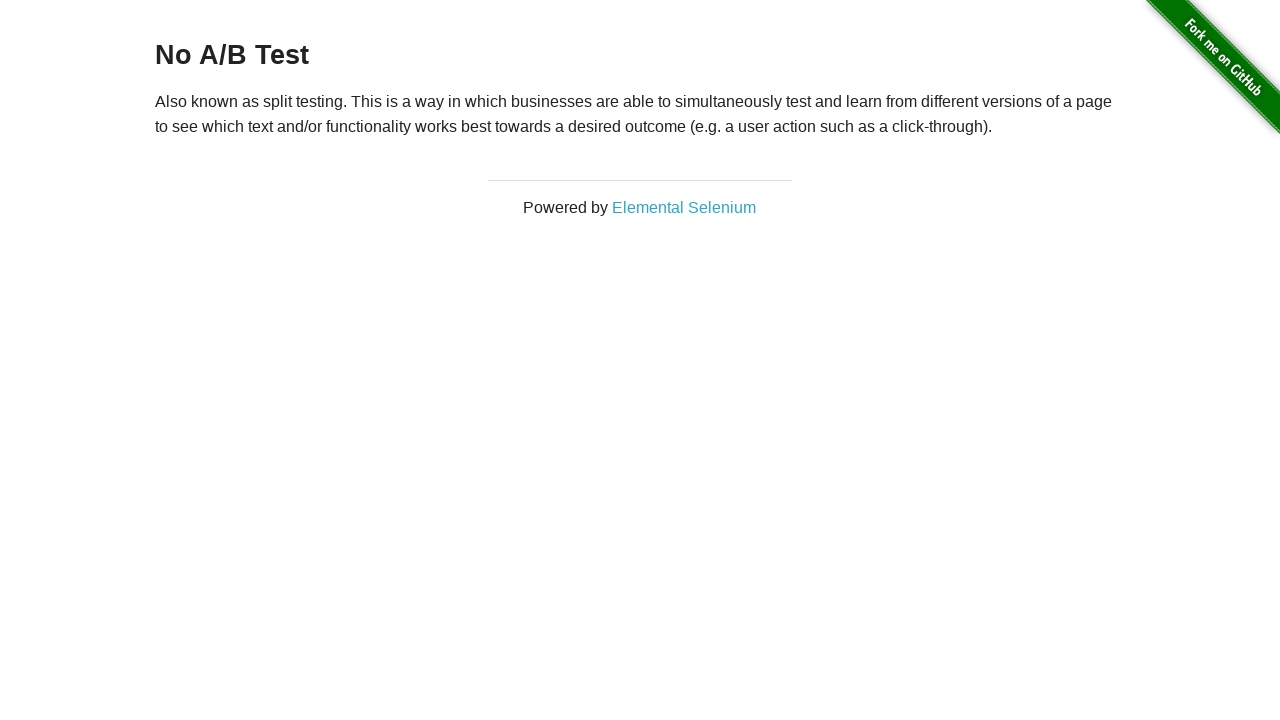